Tests nested iframe handling by navigating to a frames demo page, switching between outer and inner iframes, and entering text into an input field within the nested iframe

Starting URL: http://demo.automationtesting.in/Frames.html

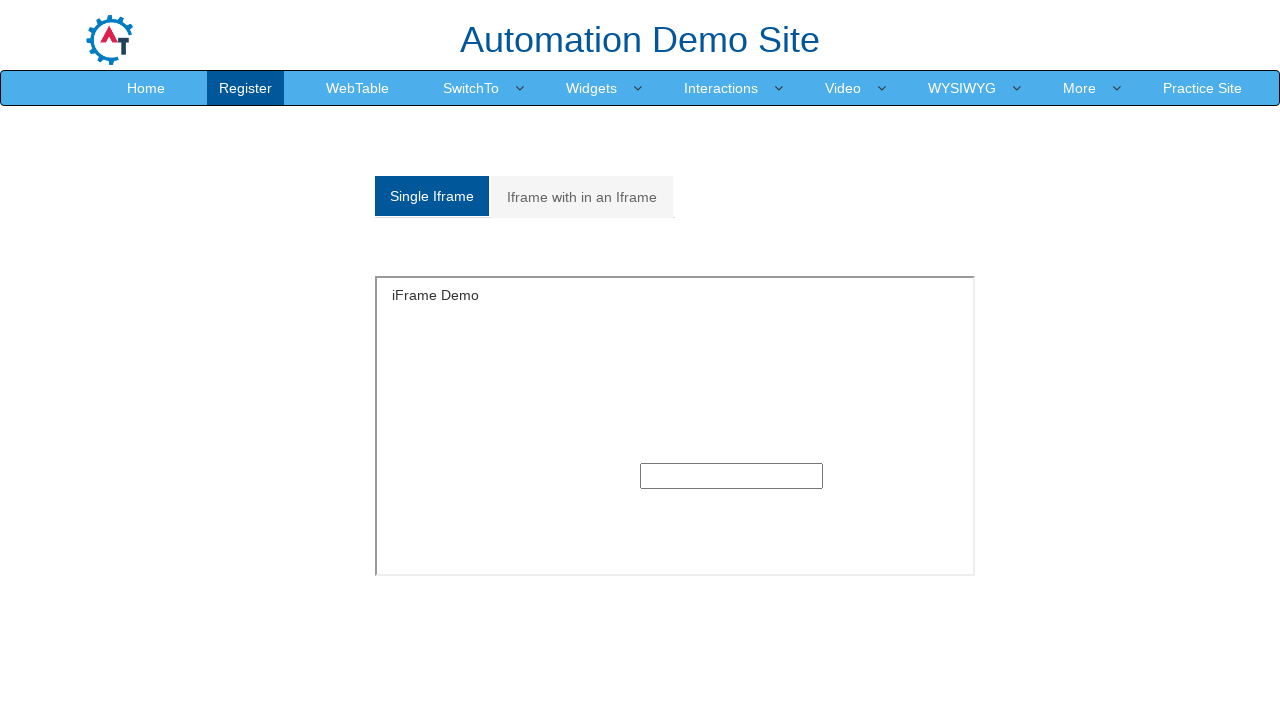

Clicked on multiple frames section button at (582, 197) on xpath=/html/body/section/div[1]/div/div/div/div[1]/div/ul/li[2]/a
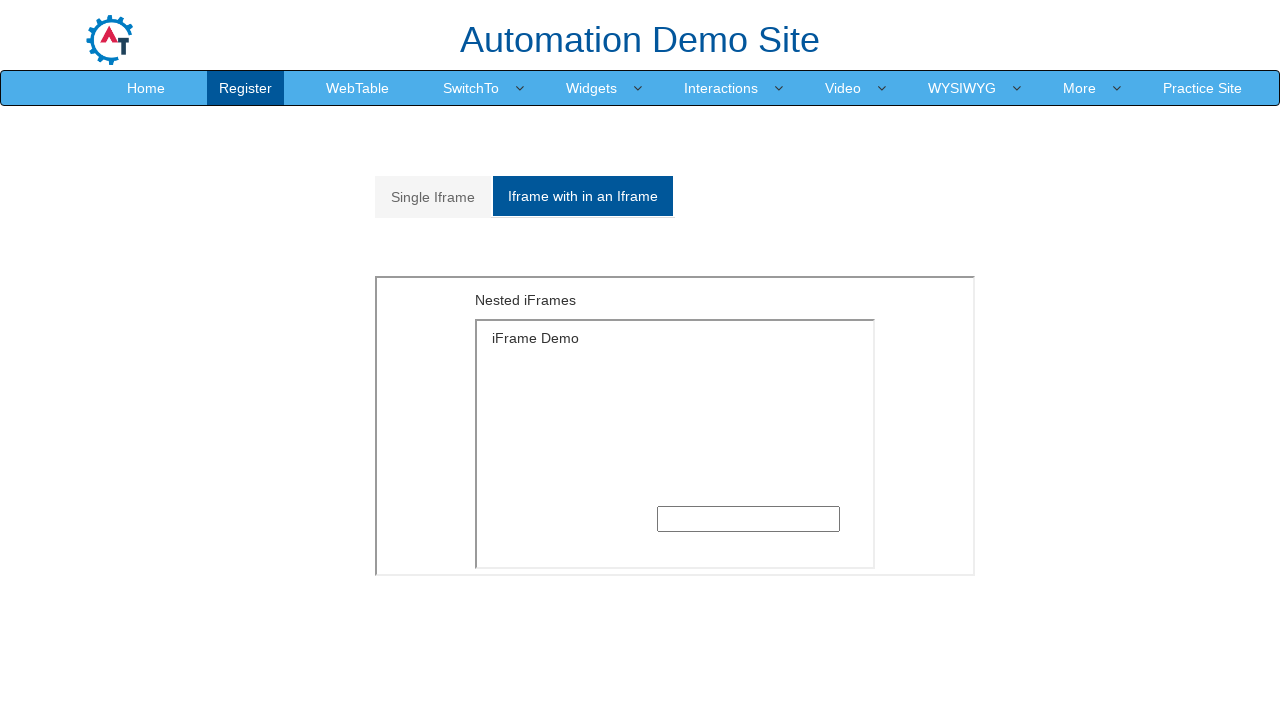

Located outer iframe with id 'Multiple iframe'
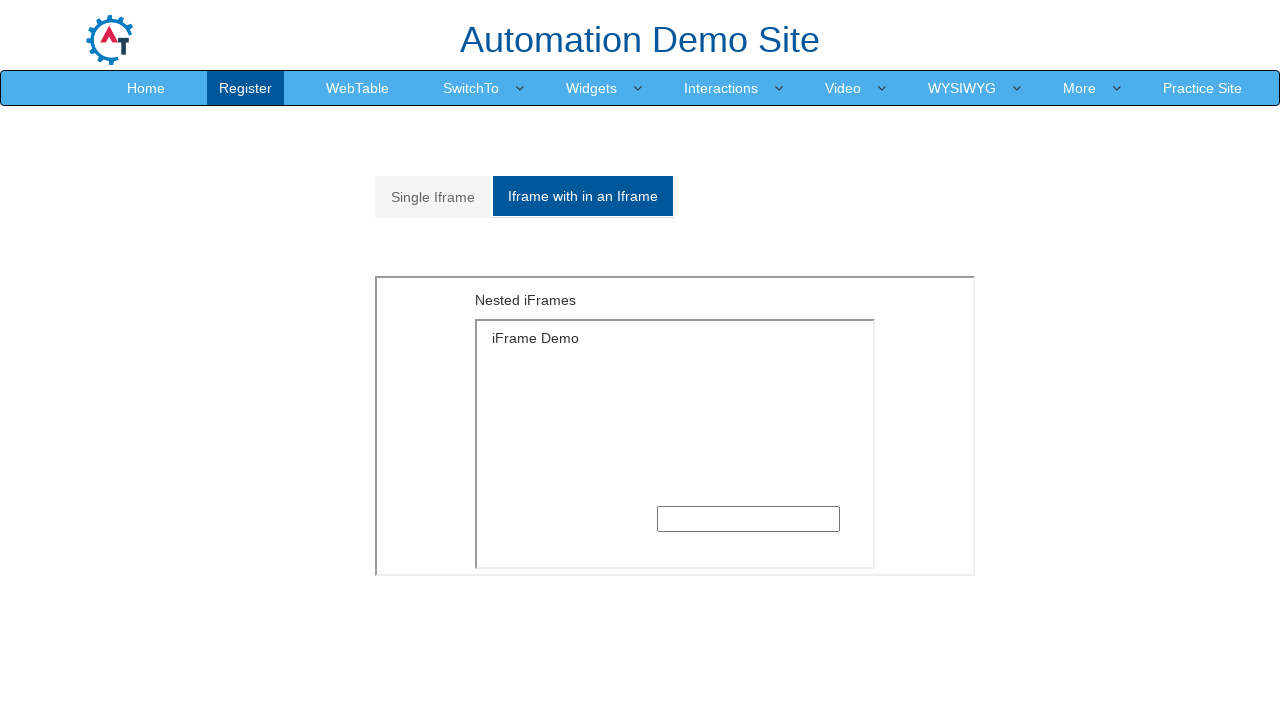

Located inner iframe within outer frame
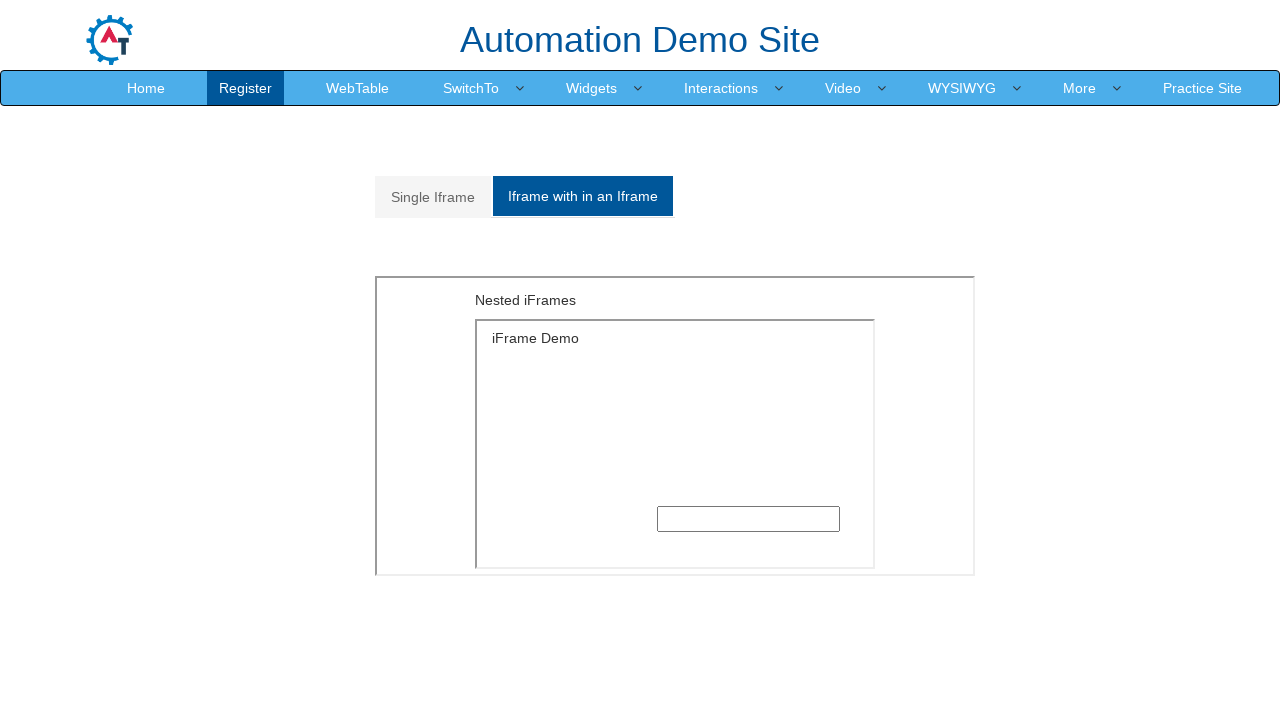

Filled input field in nested iframe with 'Testing' on #Multiple iframe >> nth=0 >> internal:control=enter-frame >> iframe >> nth=0 >> 
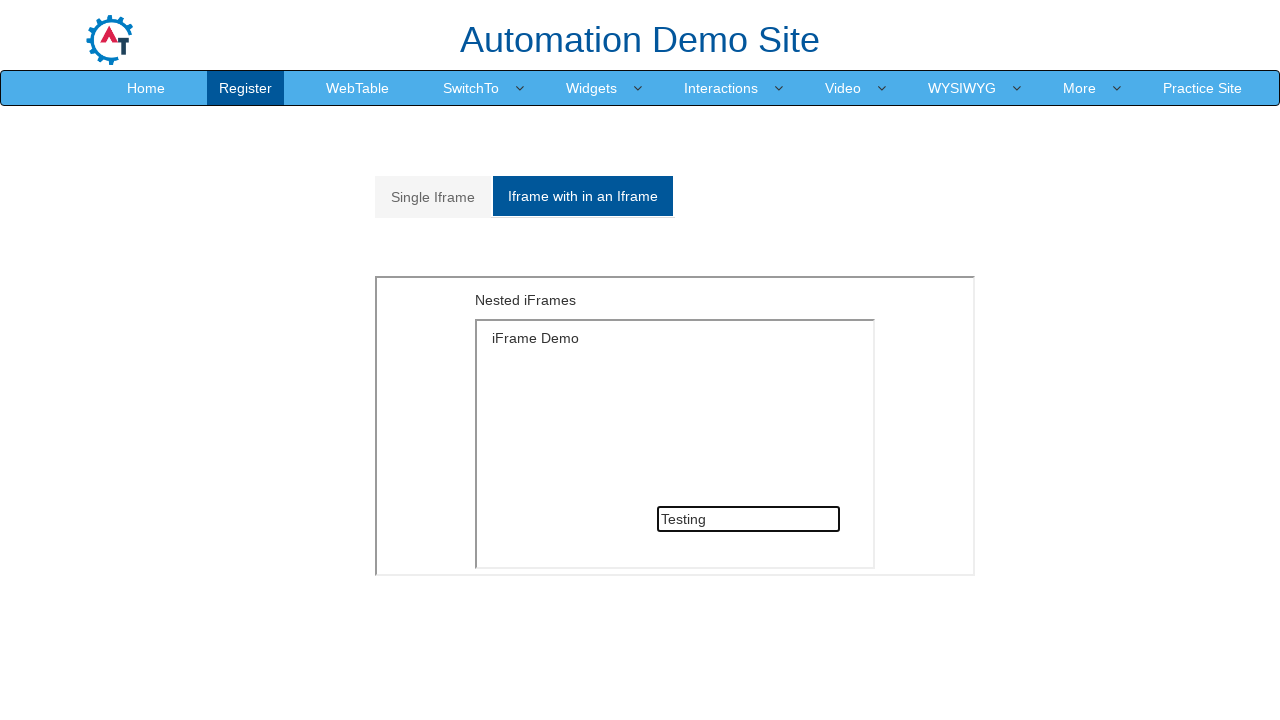

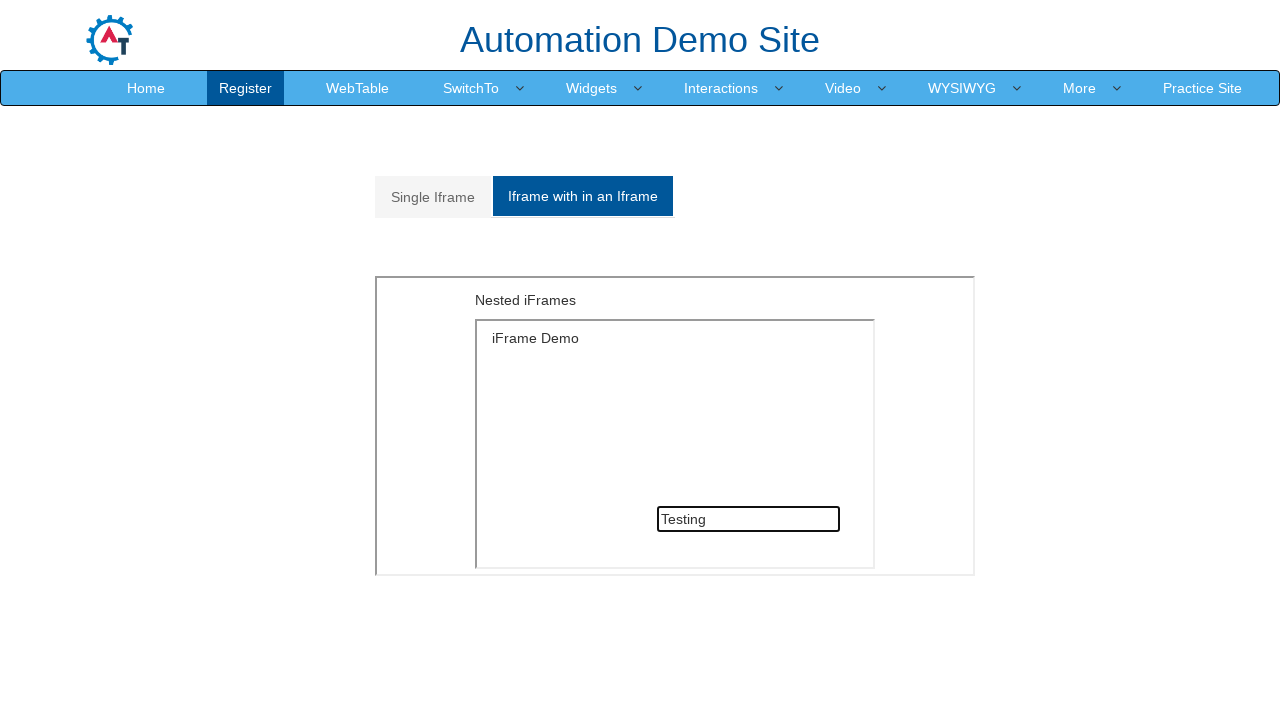